Tests multi-tab handling by clicking a button that opens new tabs, then iterating through all window handles and switching to each new tab.

Starting URL: https://www.hyrtutorials.com/p/window-handles-practice.html

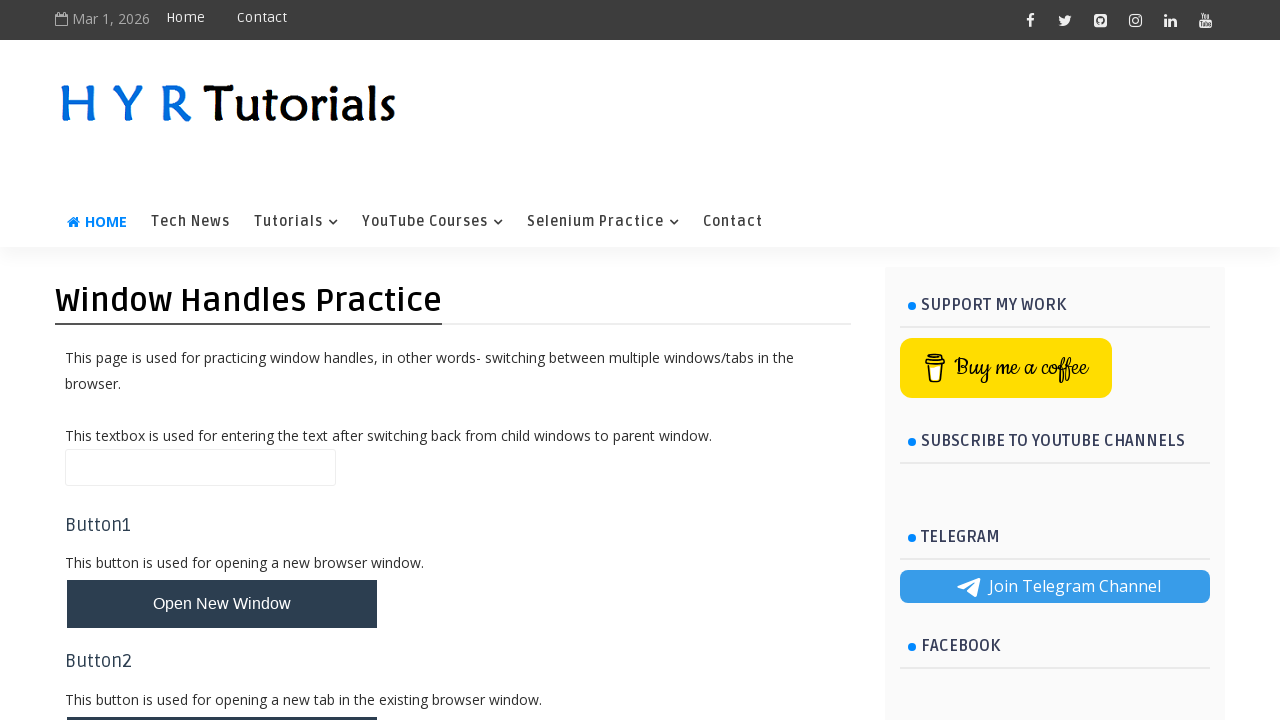

Clicked button to open new tabs at (222, 361) on button#newTabsBtn
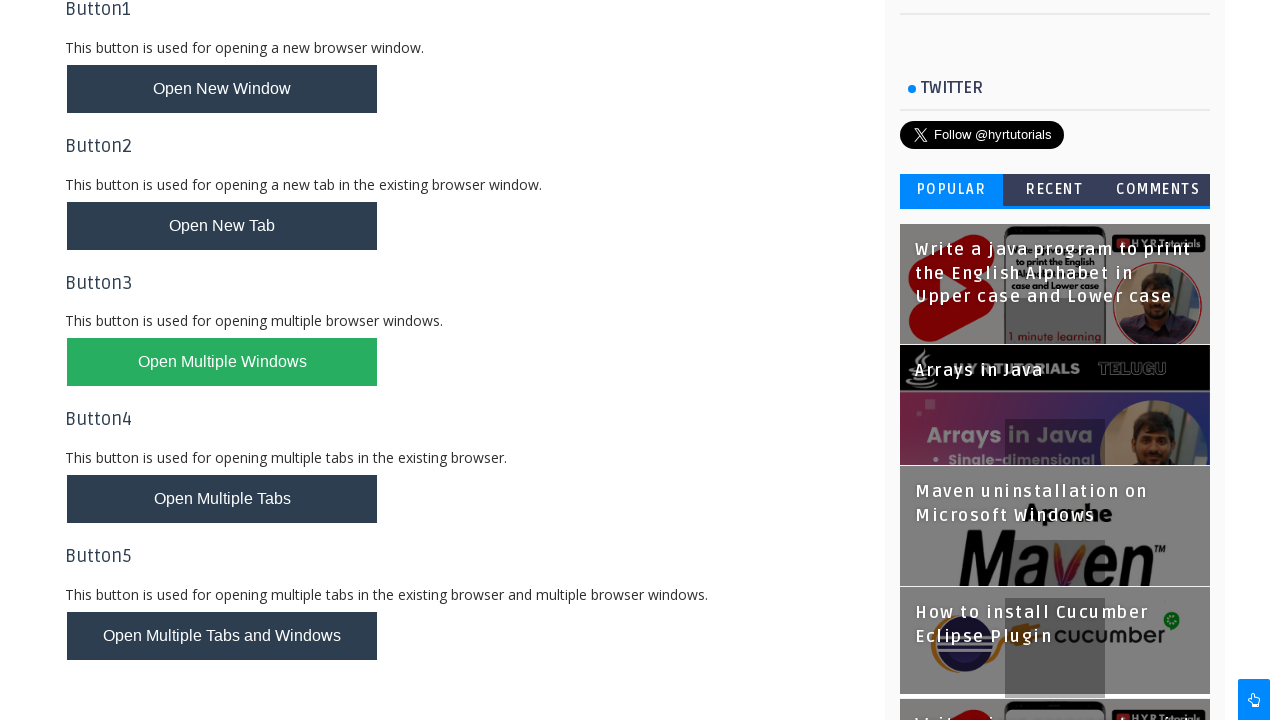

Waited 2 seconds for new tabs to open
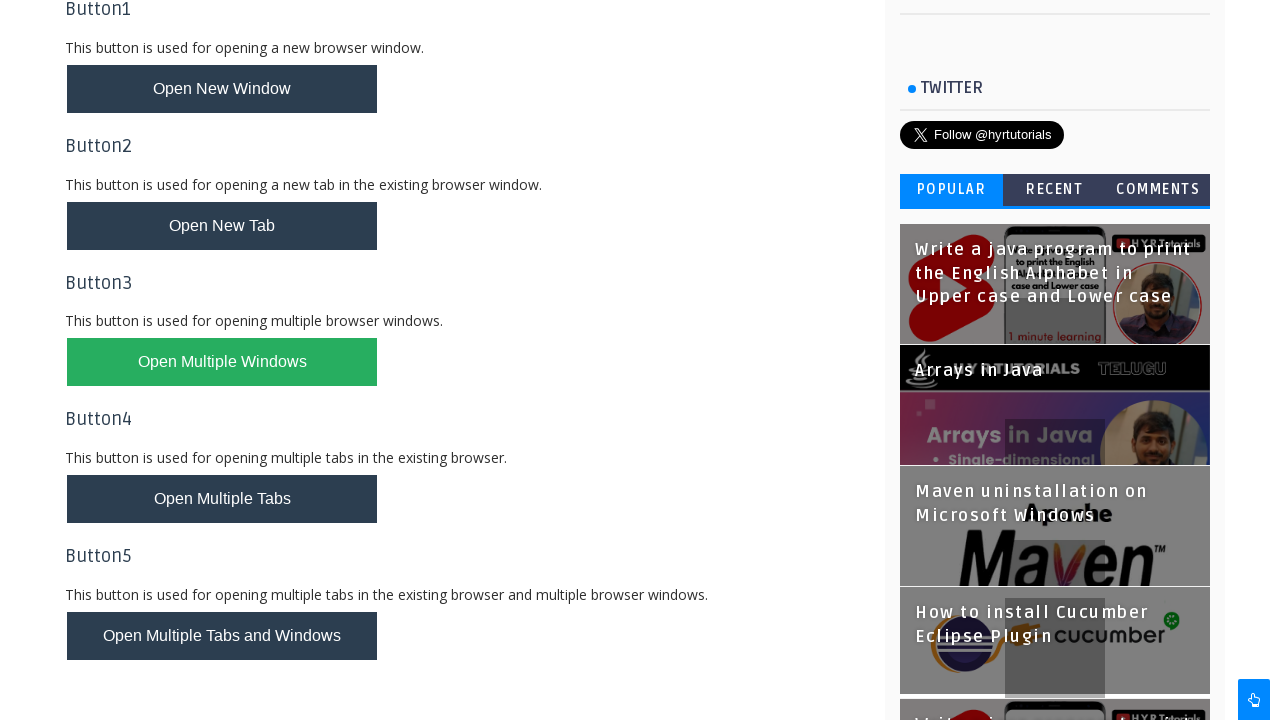

Retrieved all pages from context
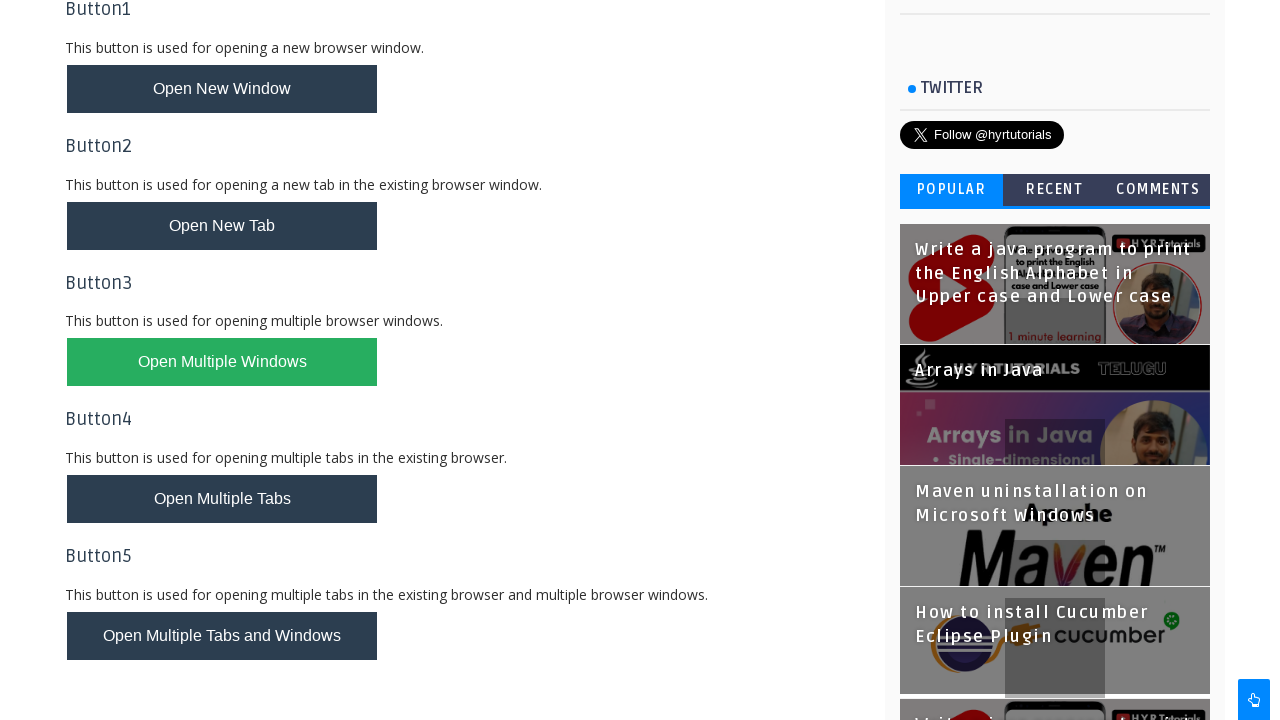

Switched to new tab and brought it to focus
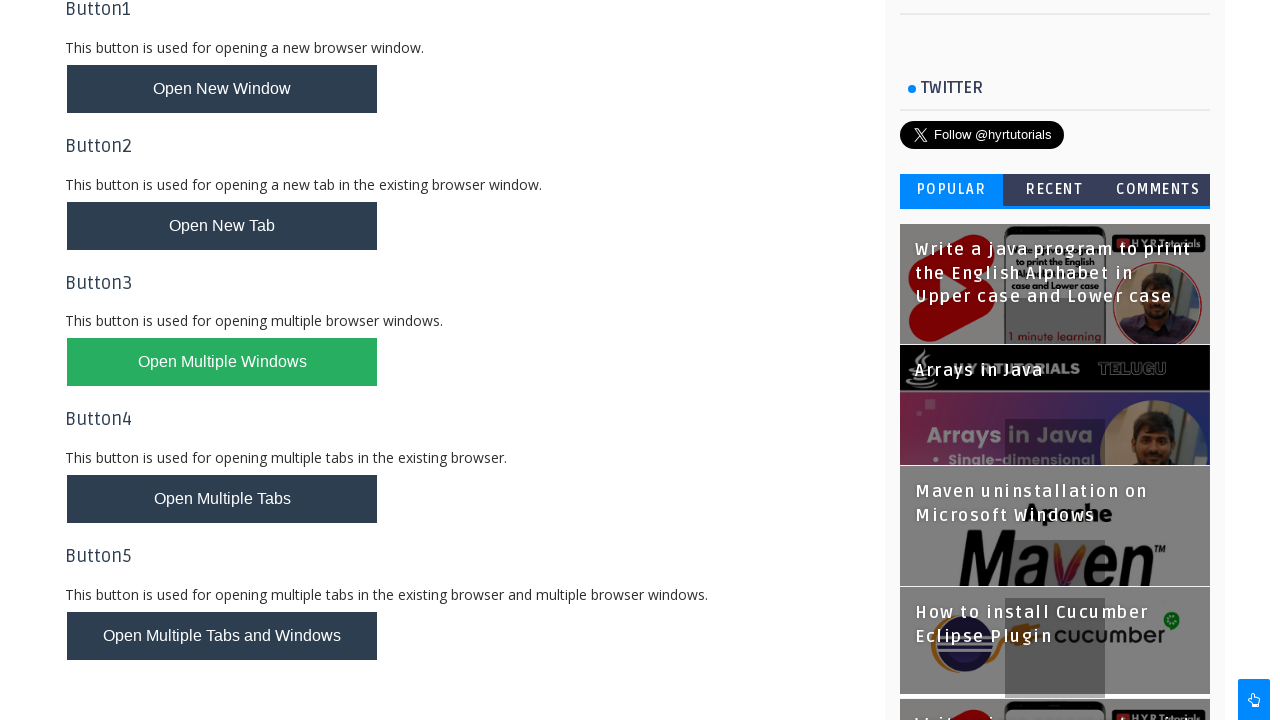

Waited 2 seconds on the new tab
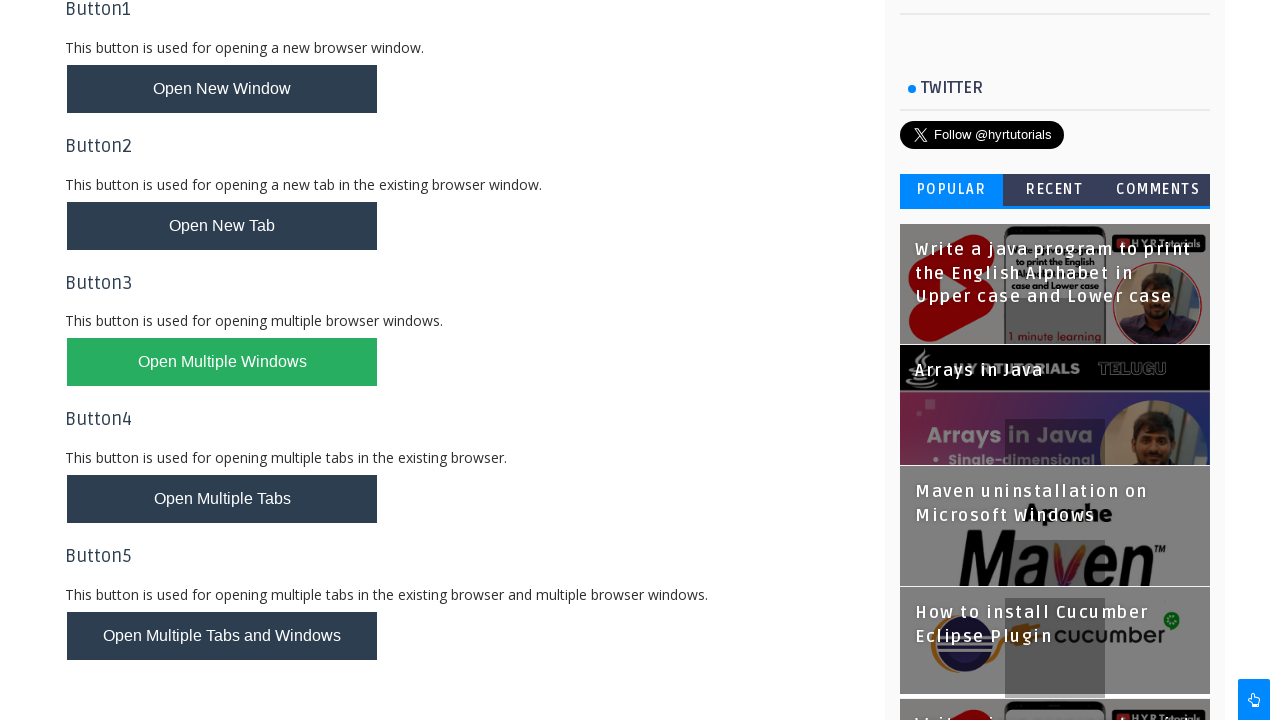

Switched to new tab and brought it to focus
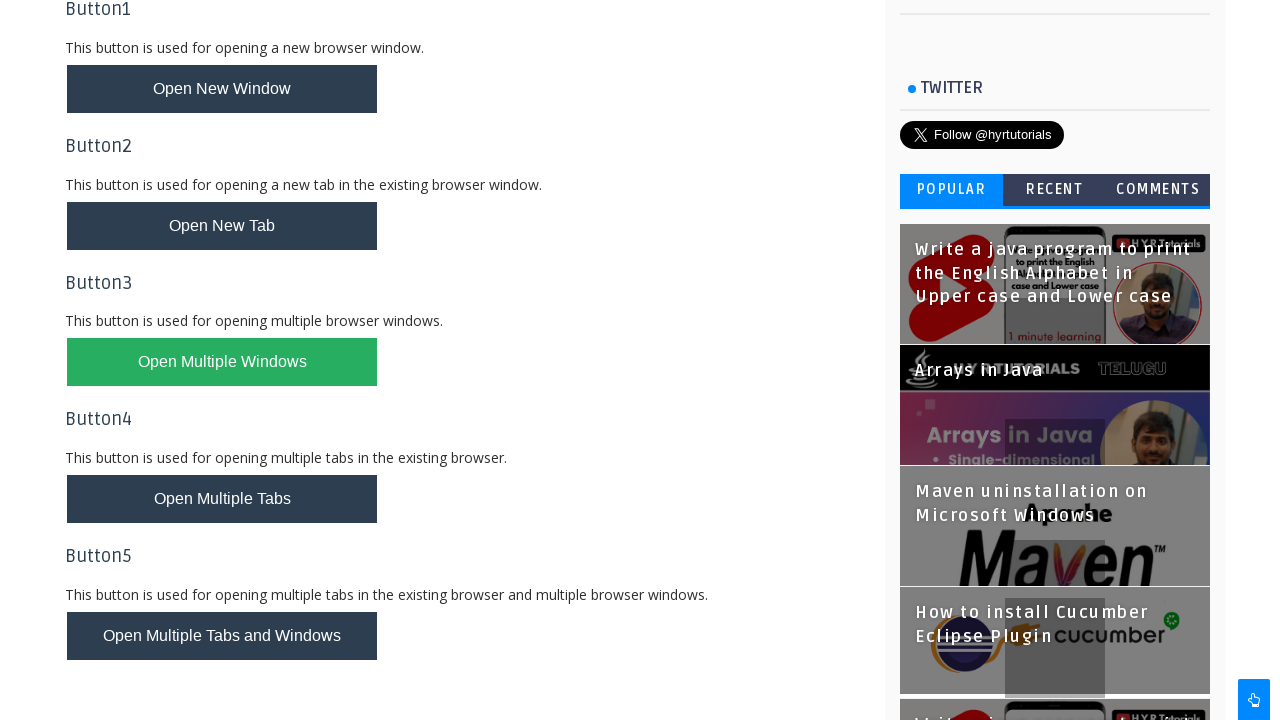

Waited 2 seconds on the new tab
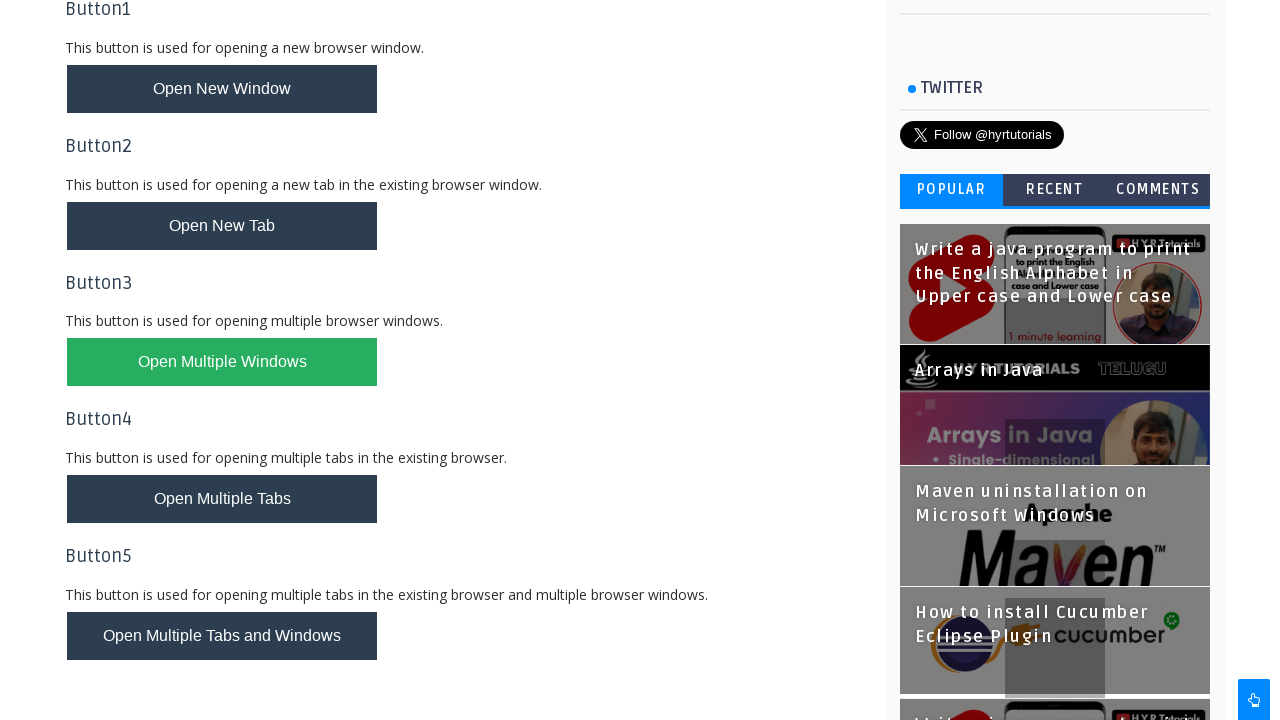

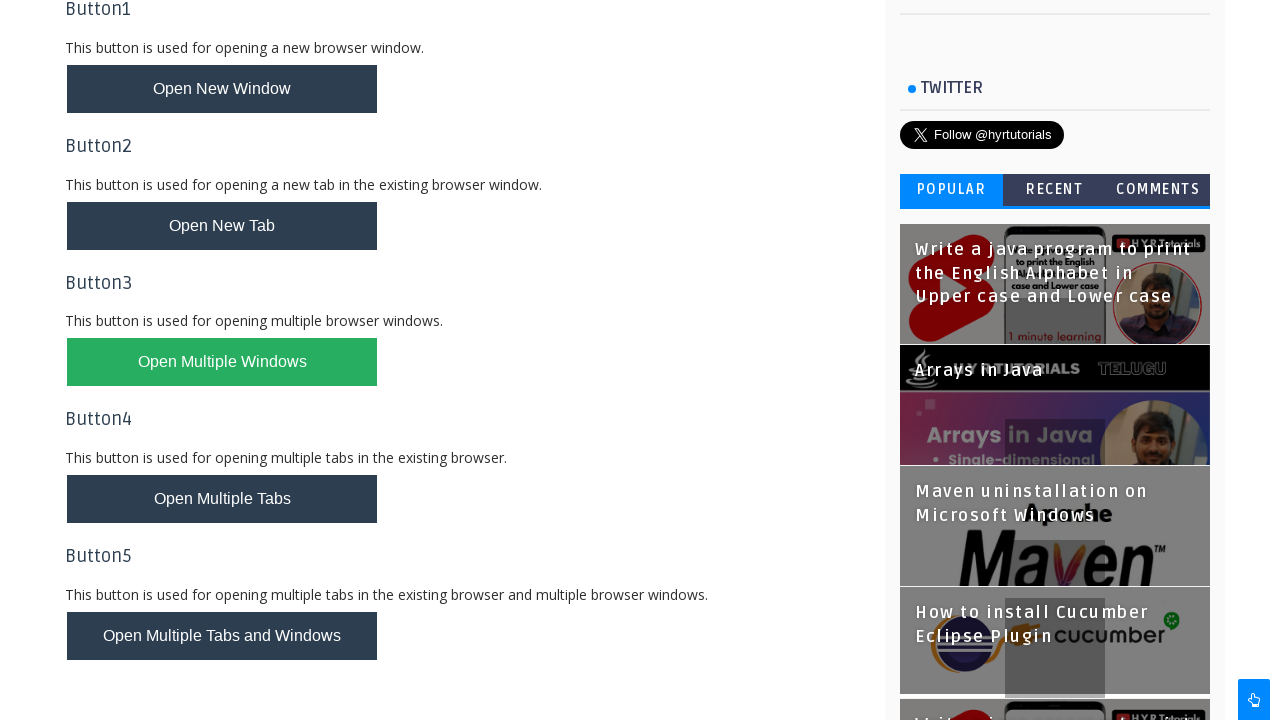